Tests clicking multiple buttons on a challenging DOM page and reading table data from a structured table element

Starting URL: http://the-internet.herokuapp.com/challenging_dom

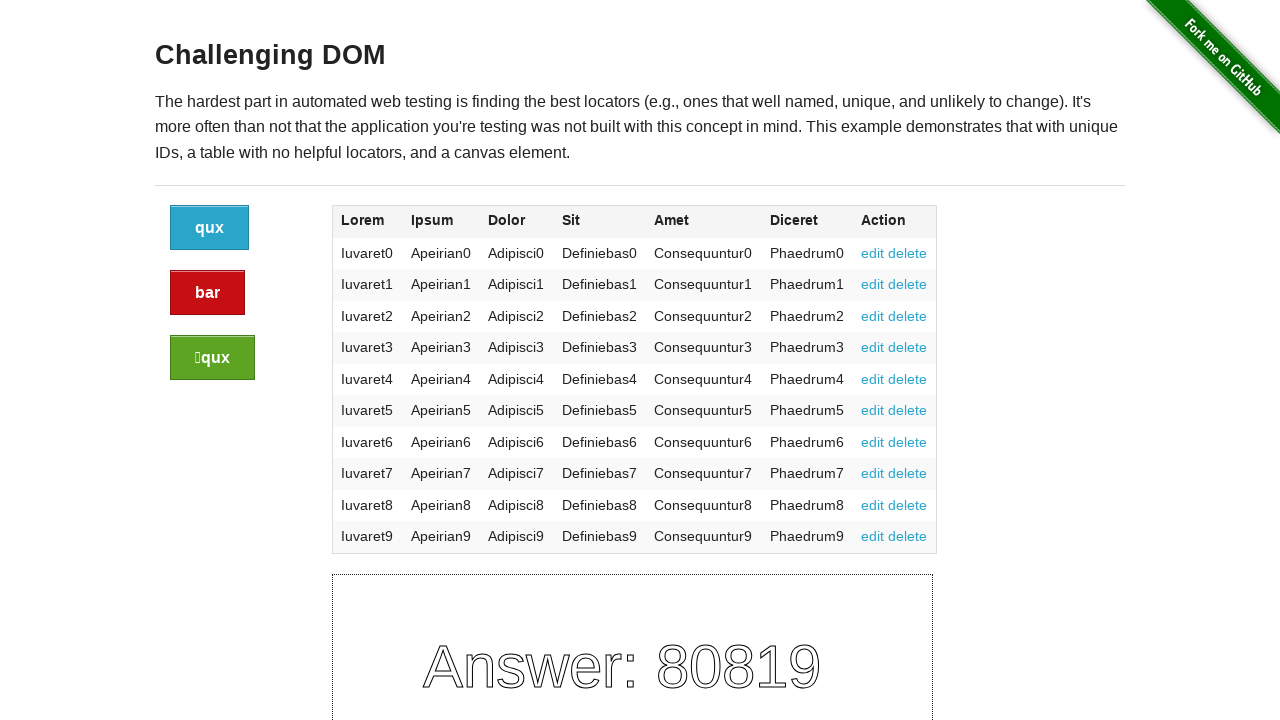

Clicked the first button on challenging DOM page at (210, 228) on a.button
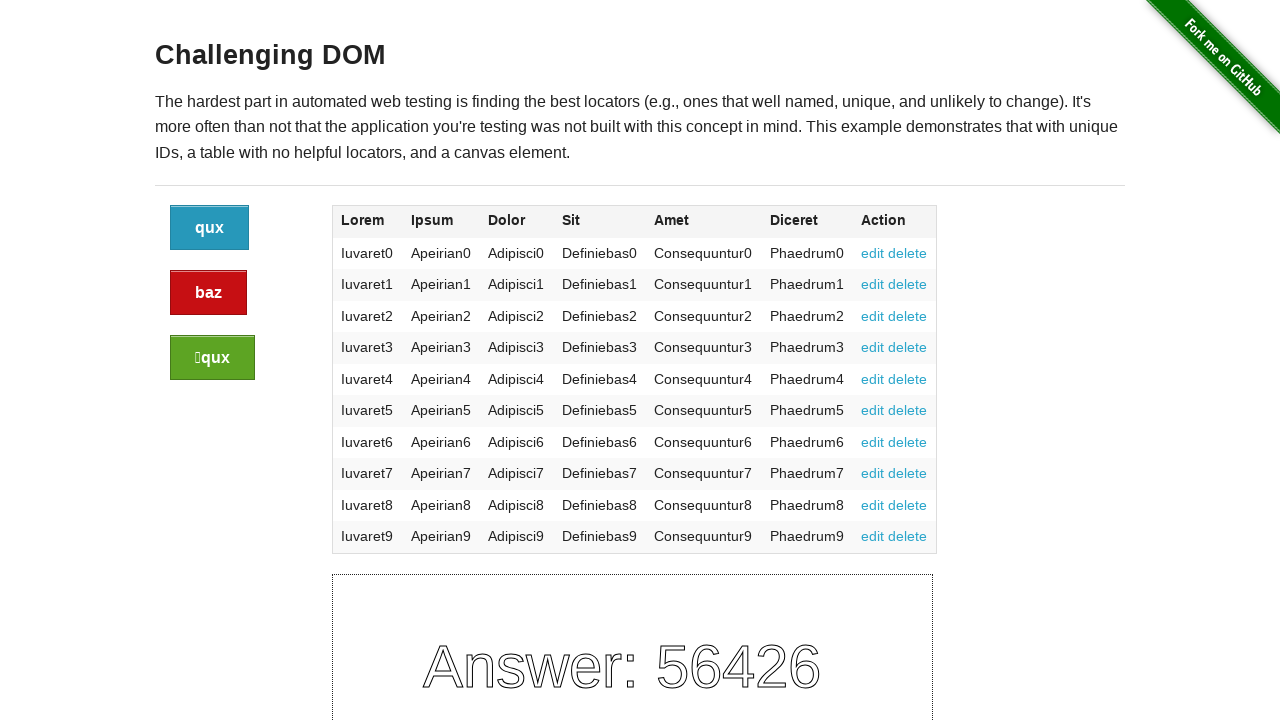

Clicked the alert button at (208, 293) on a.button.alert
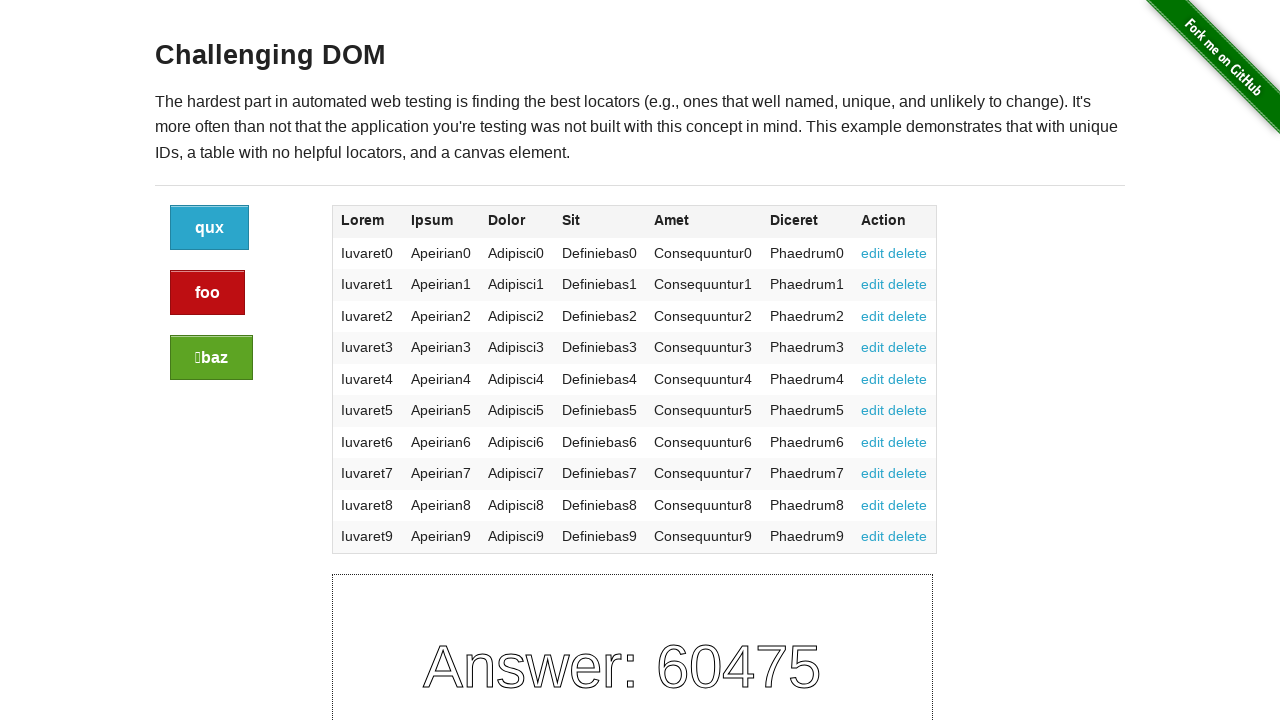

Clicked the success button at (212, 358) on a.button.success
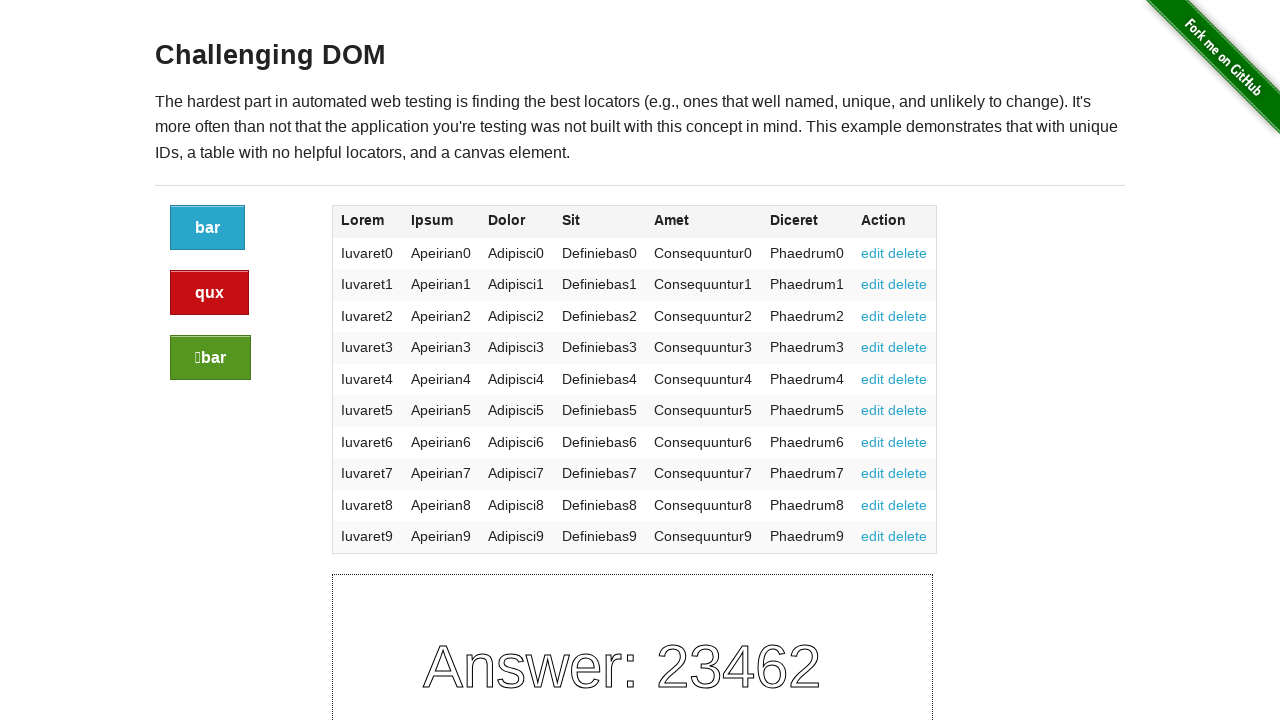

Waited for table element to be visible
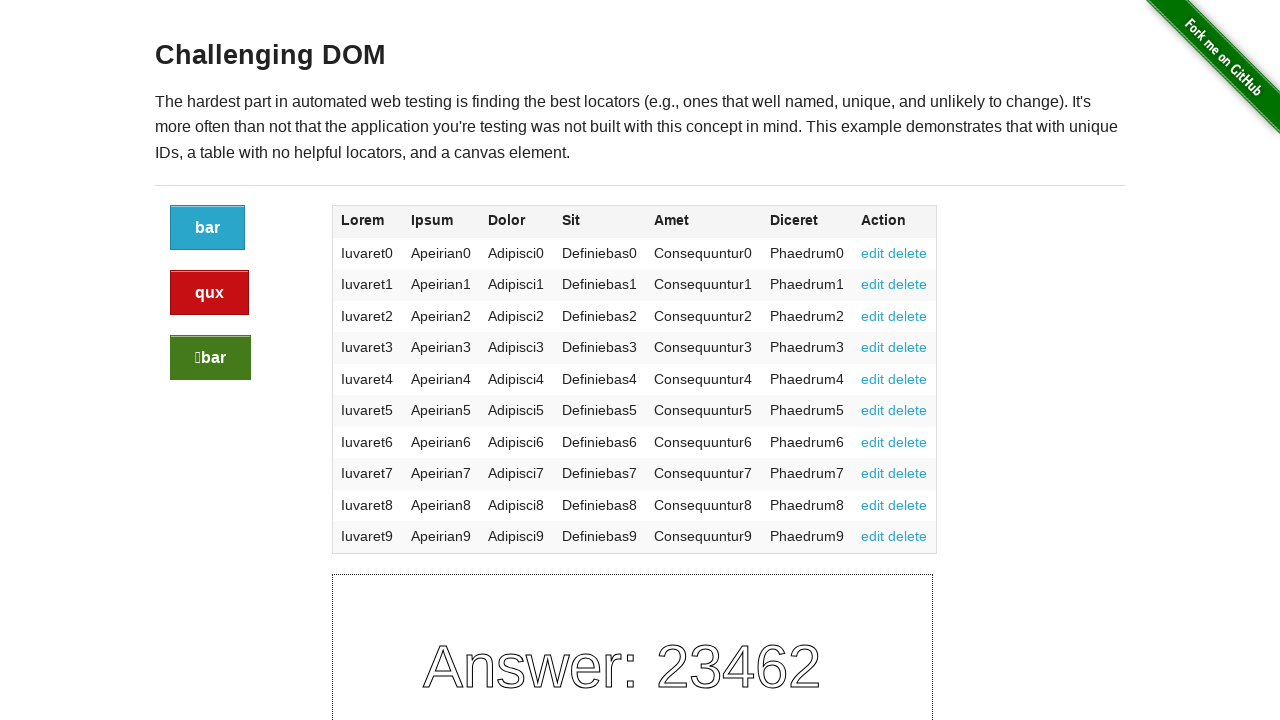

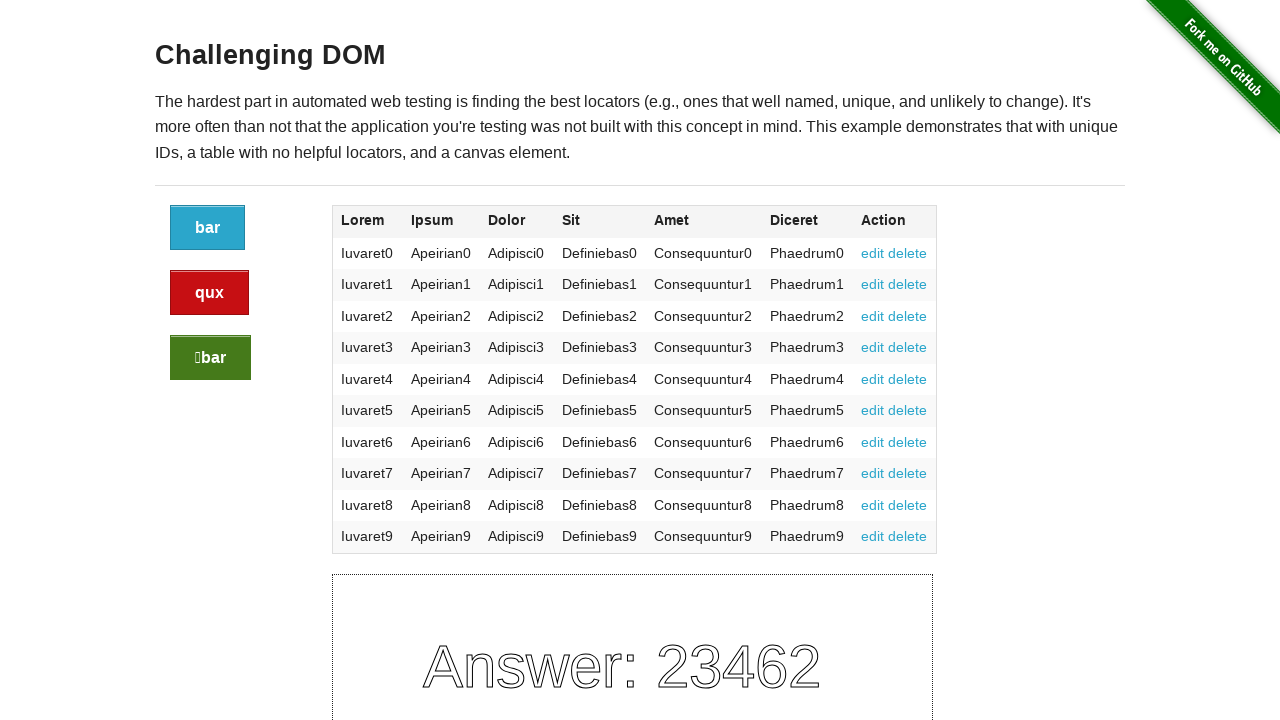